Tests the ability to submit a valid email address in the email field and verifies the output displays the entered email.

Starting URL: https://demoqa.com/text-box

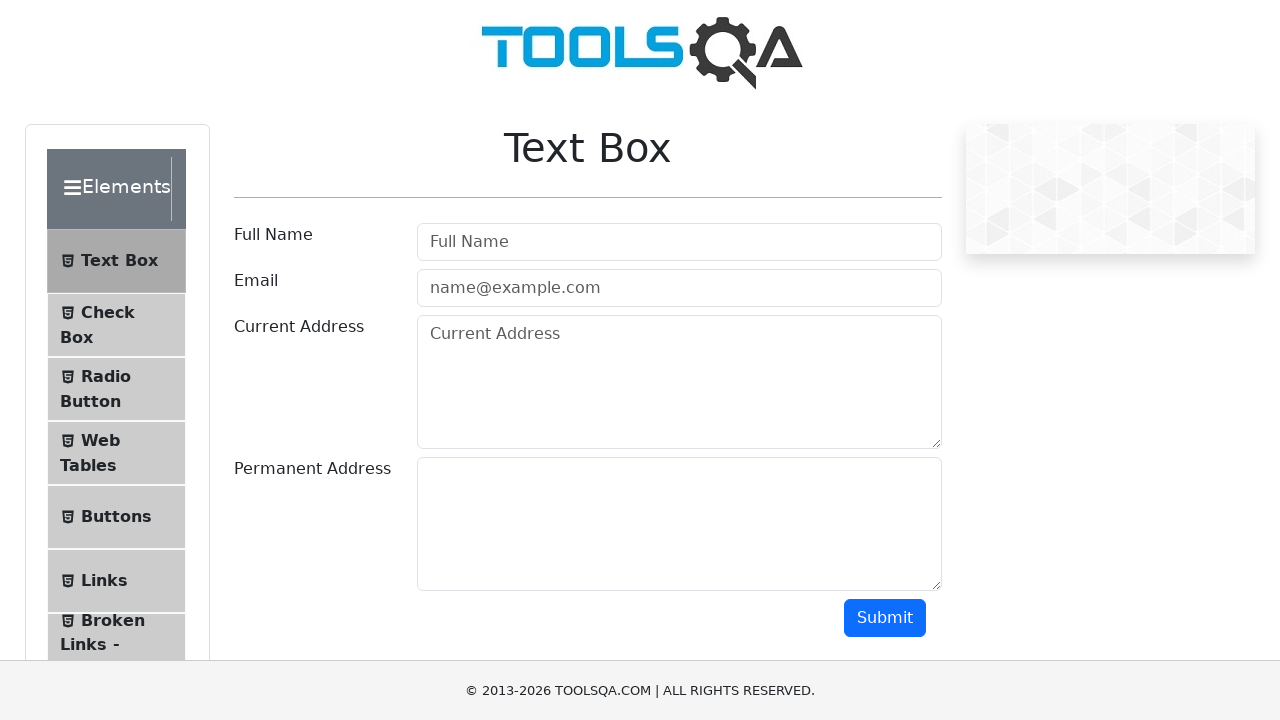

Filled email field with 'test@test.com' on #userEmail
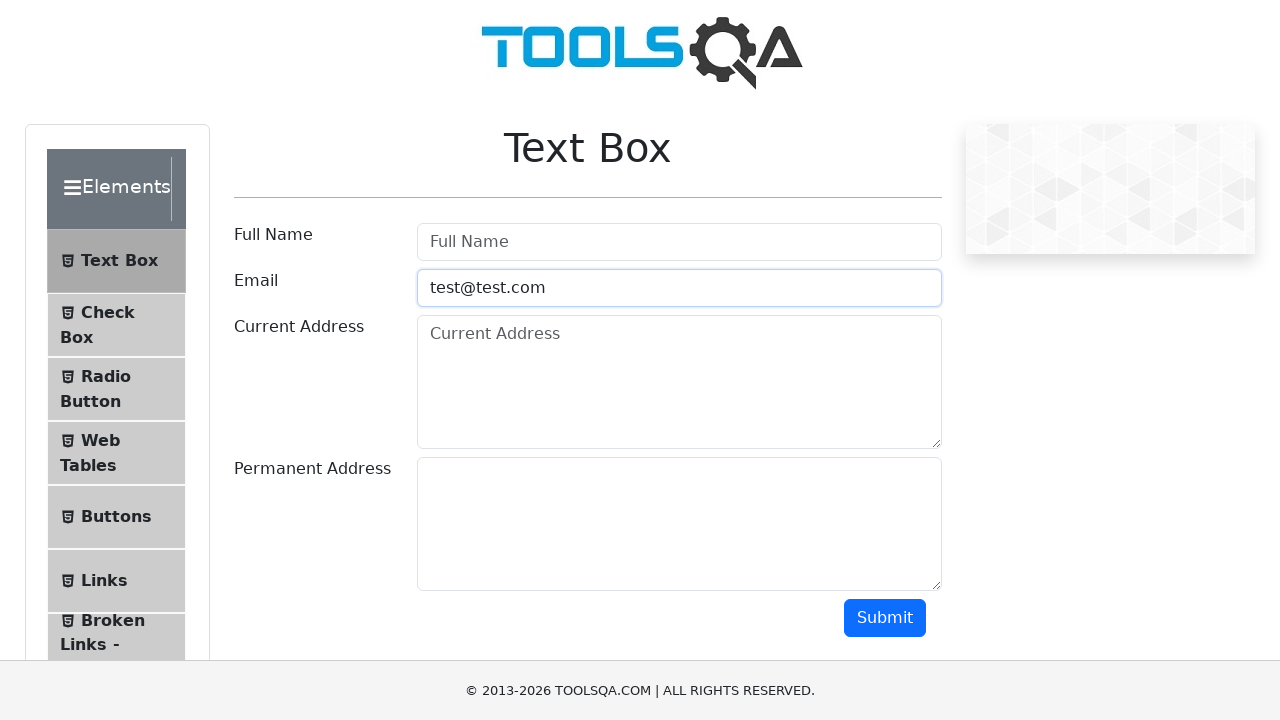

Scrolled submit button into view
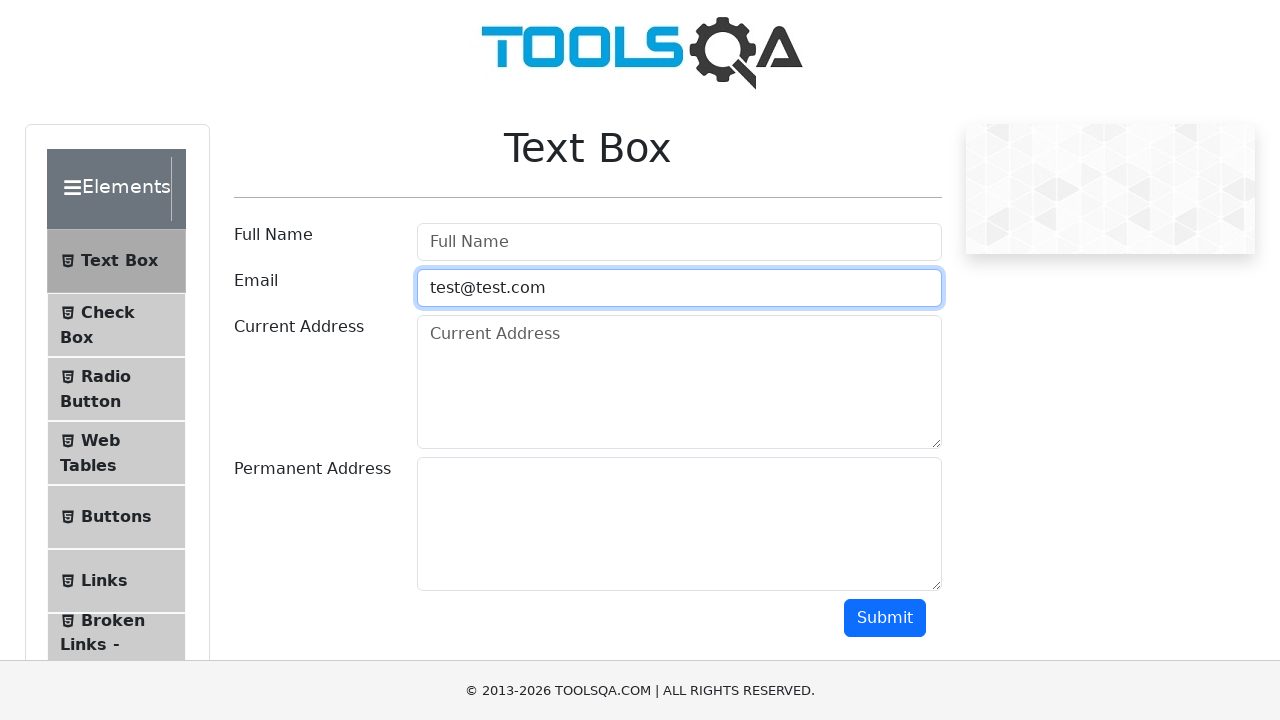

Clicked submit button at (885, 618) on #submit
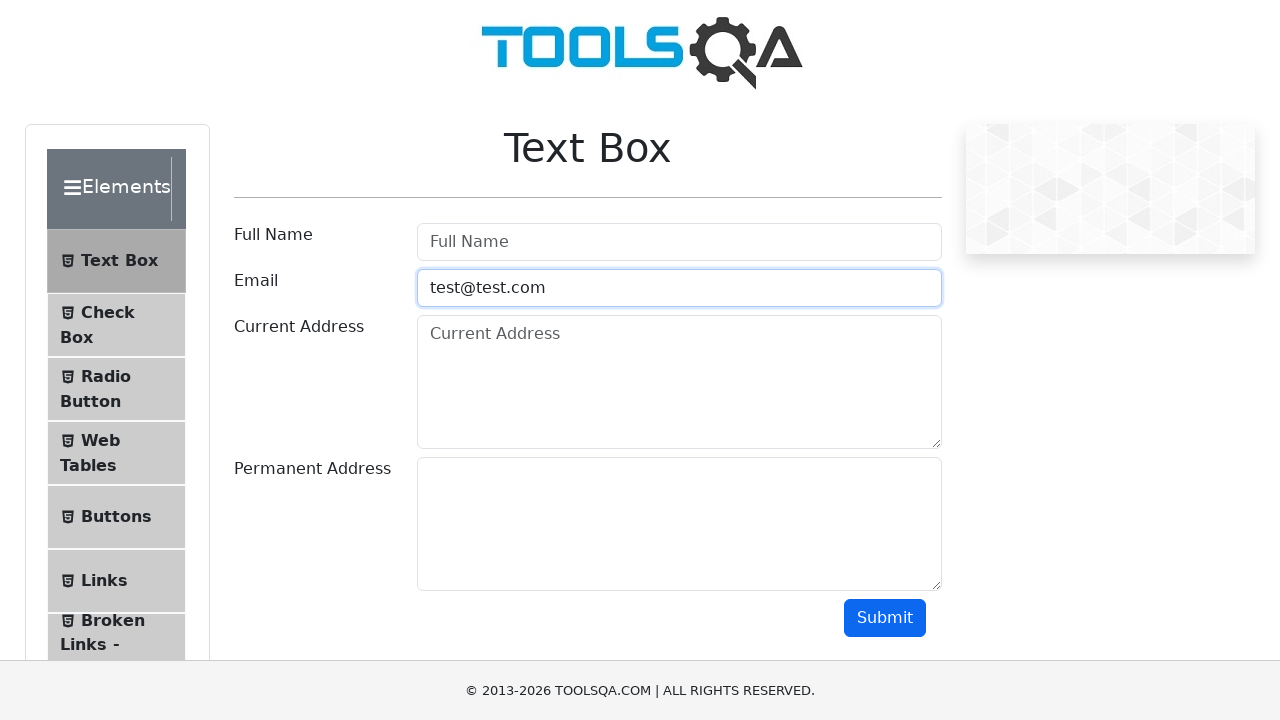

Waited for email output element to load
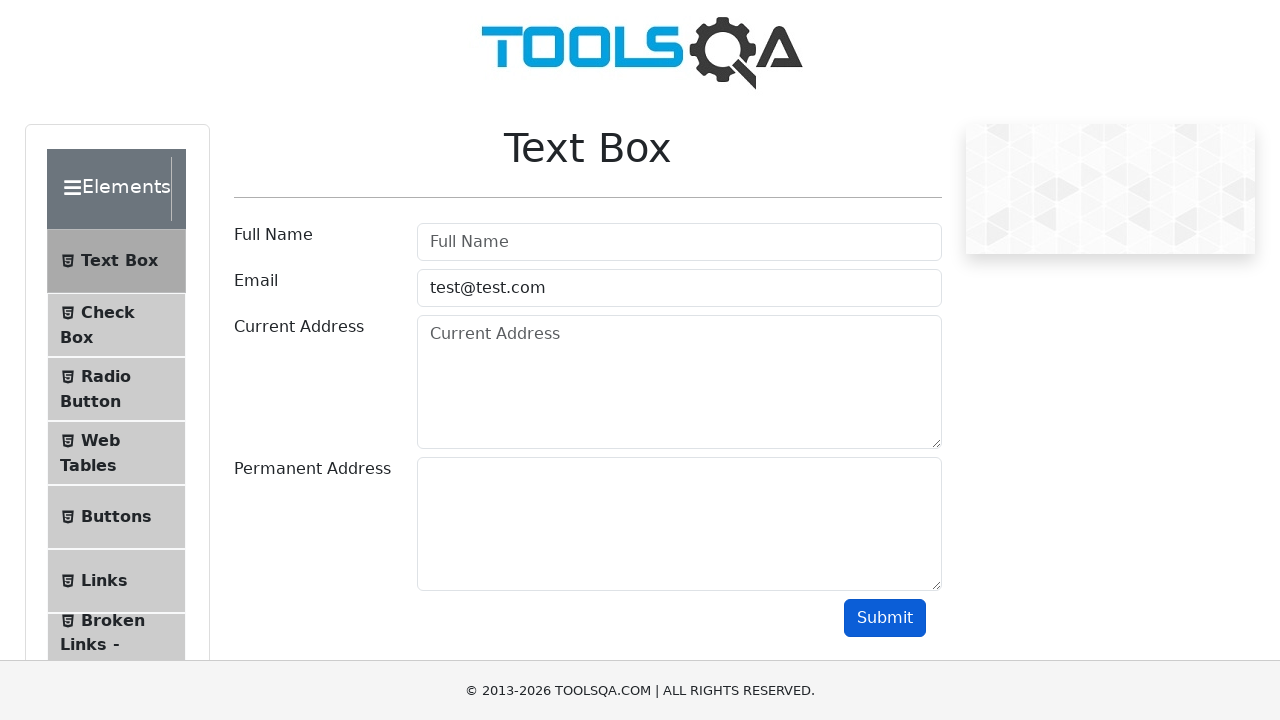

Verified that email output displays 'test@test.com'
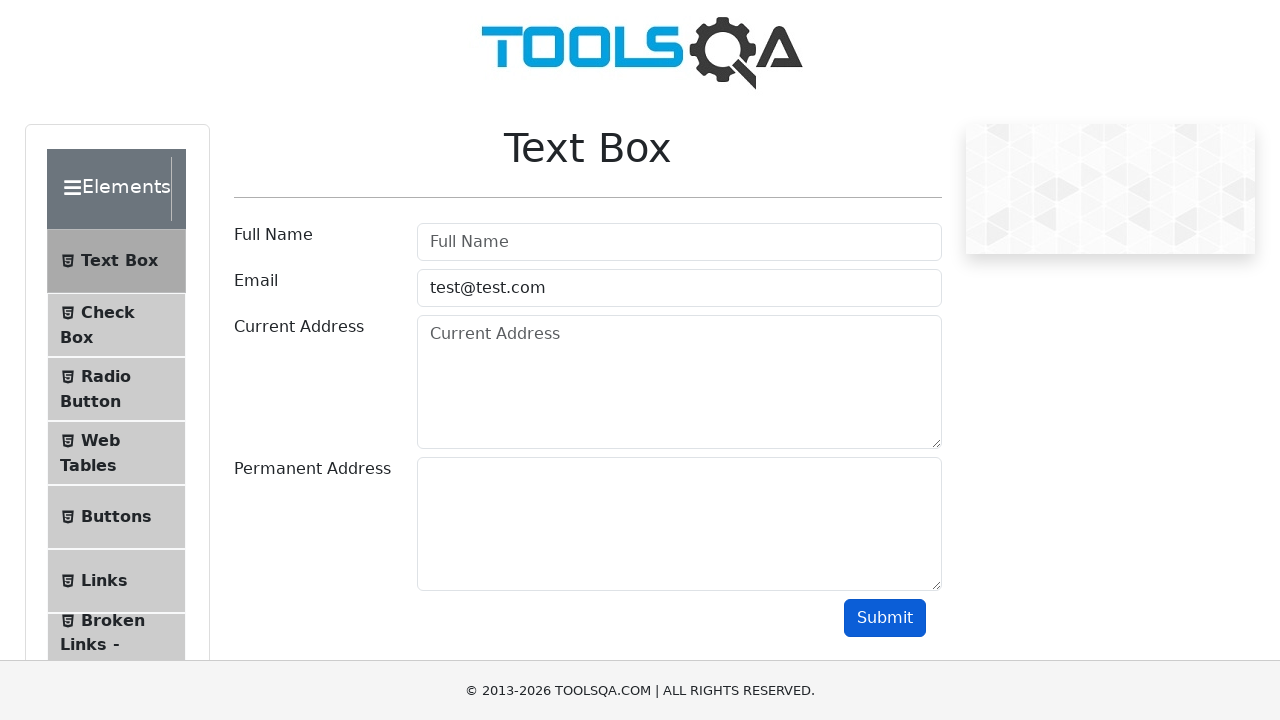

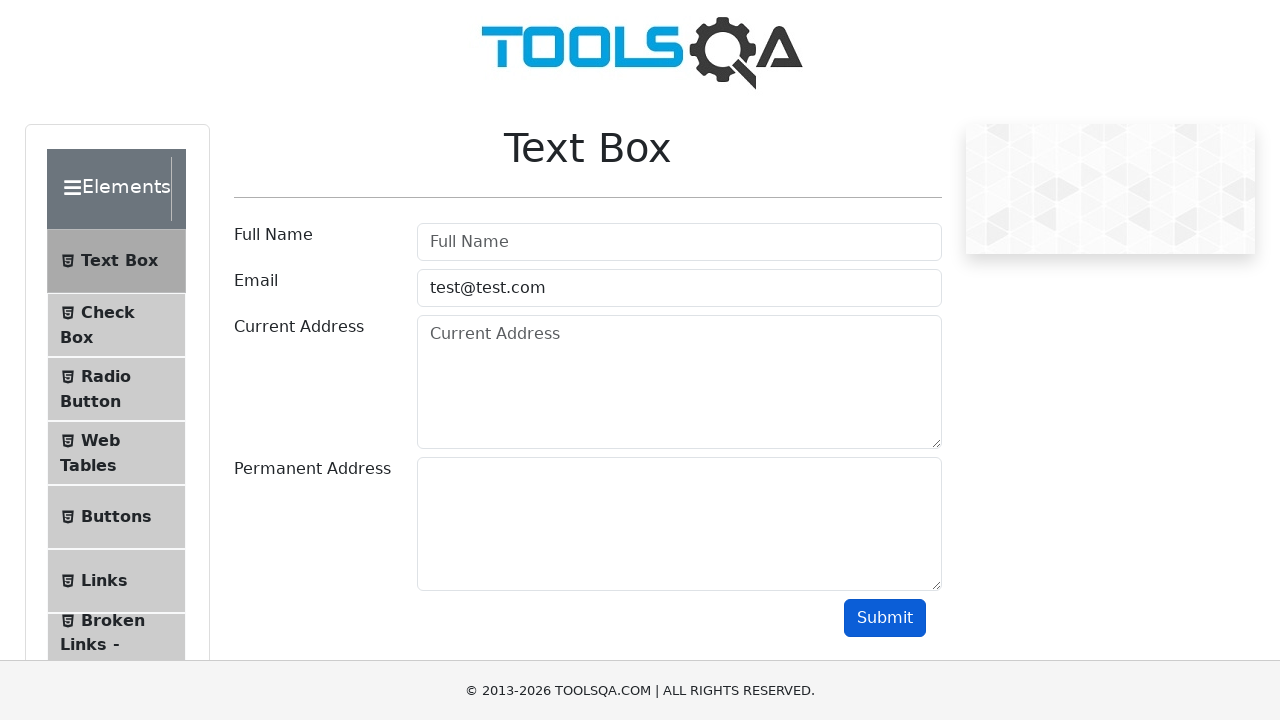